Tests popup window handling by clicking a button that opens a new window and switching between windows

Starting URL: https://deliver.courseavenue.com/PopupTest.aspx

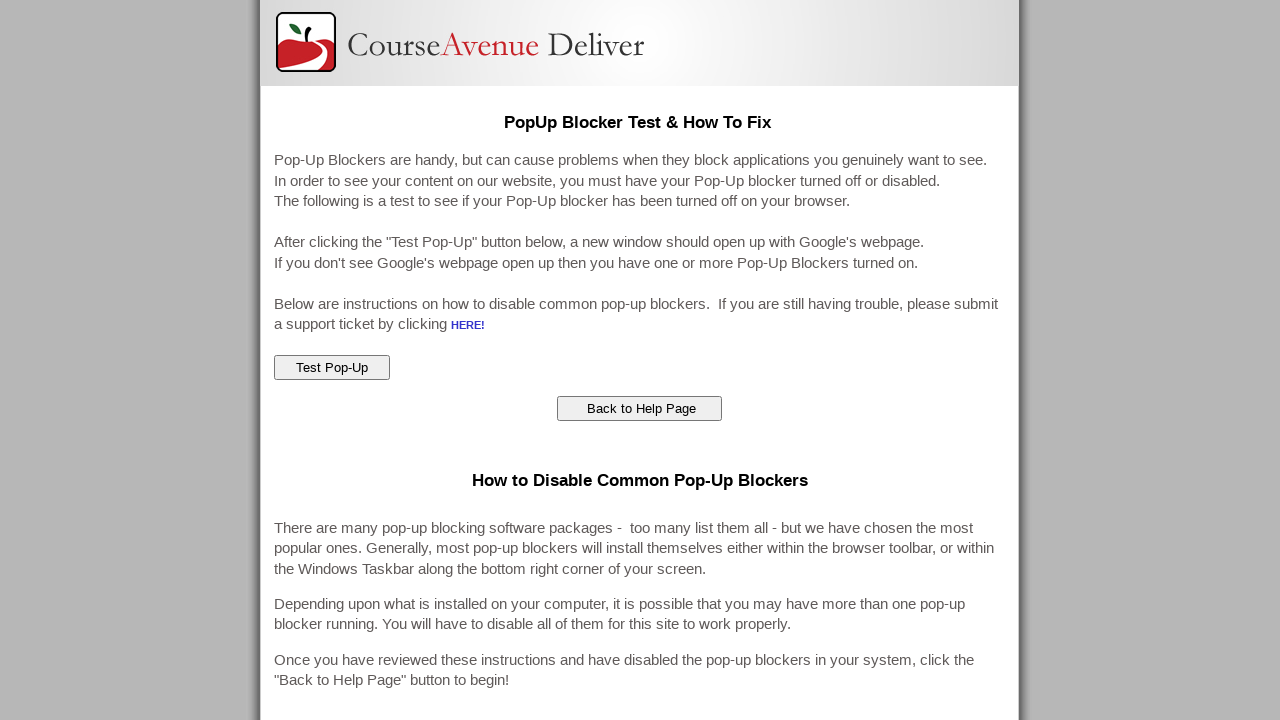

Clicked button to open popup window at (332, 368) on #ctl00_ContentMain_popupTest
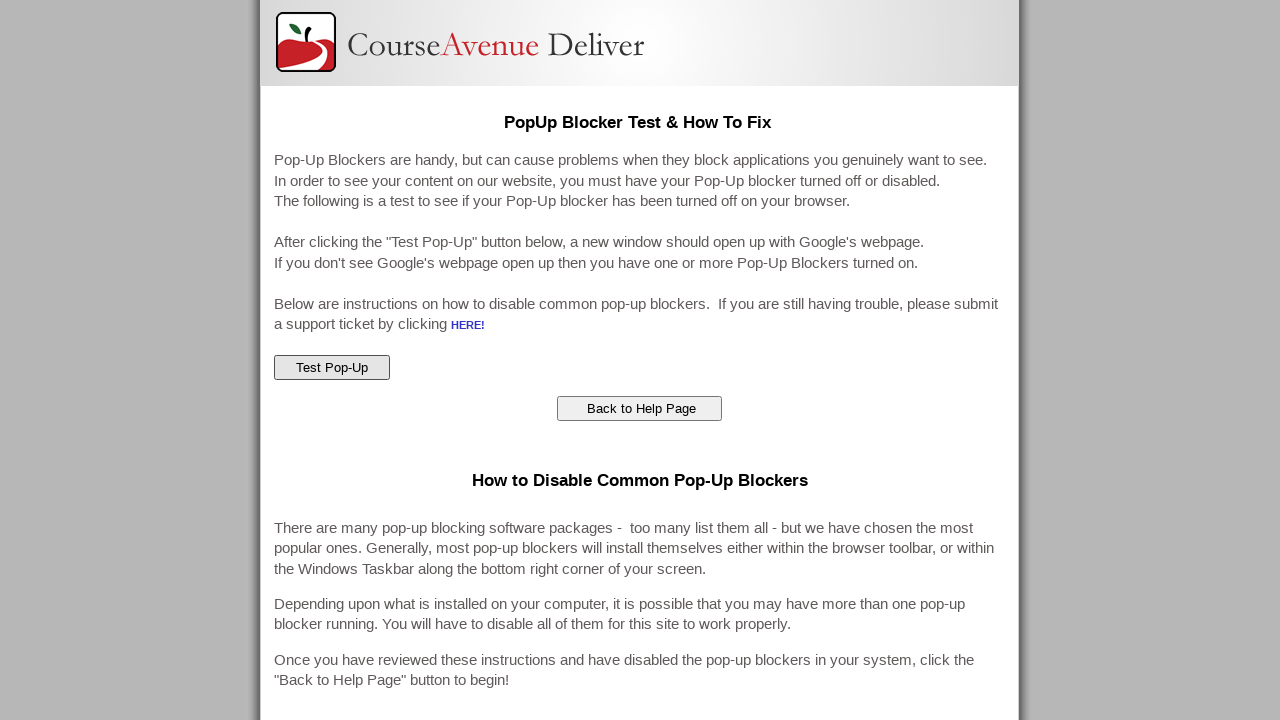

Retrieved list of all open pages/windows
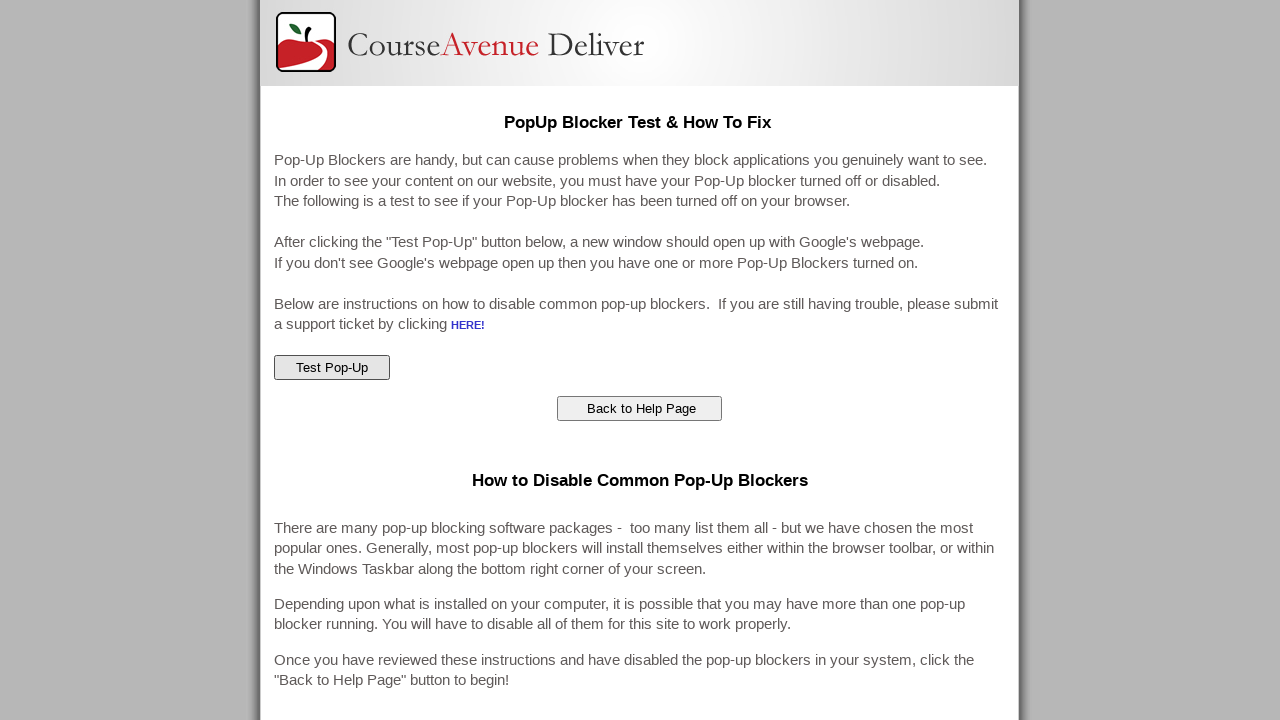

Switched to new popup window
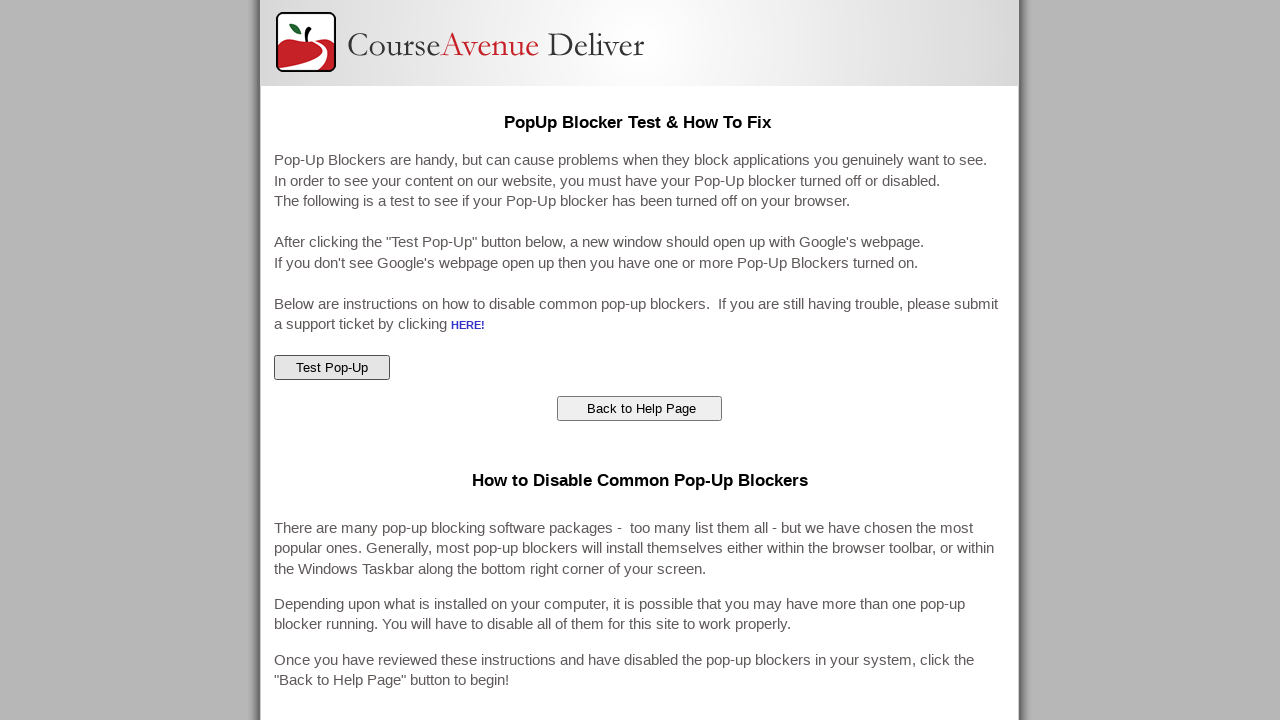

Popup window loaded successfully
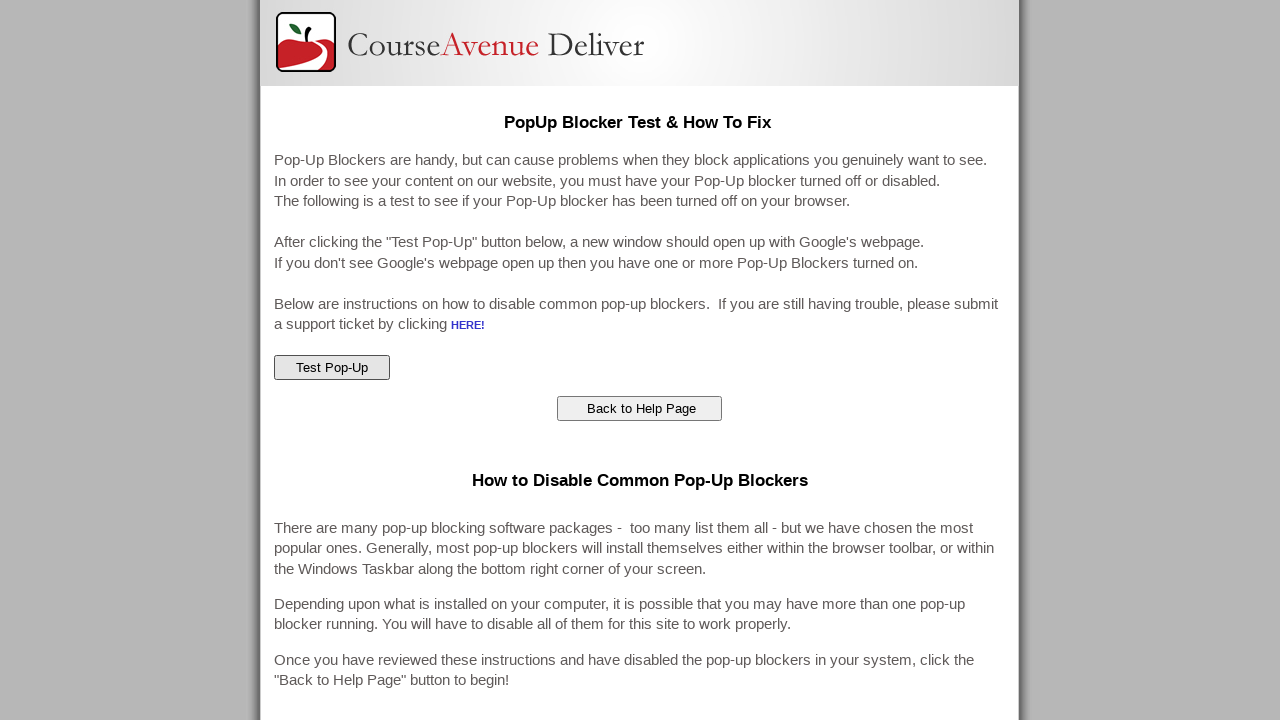

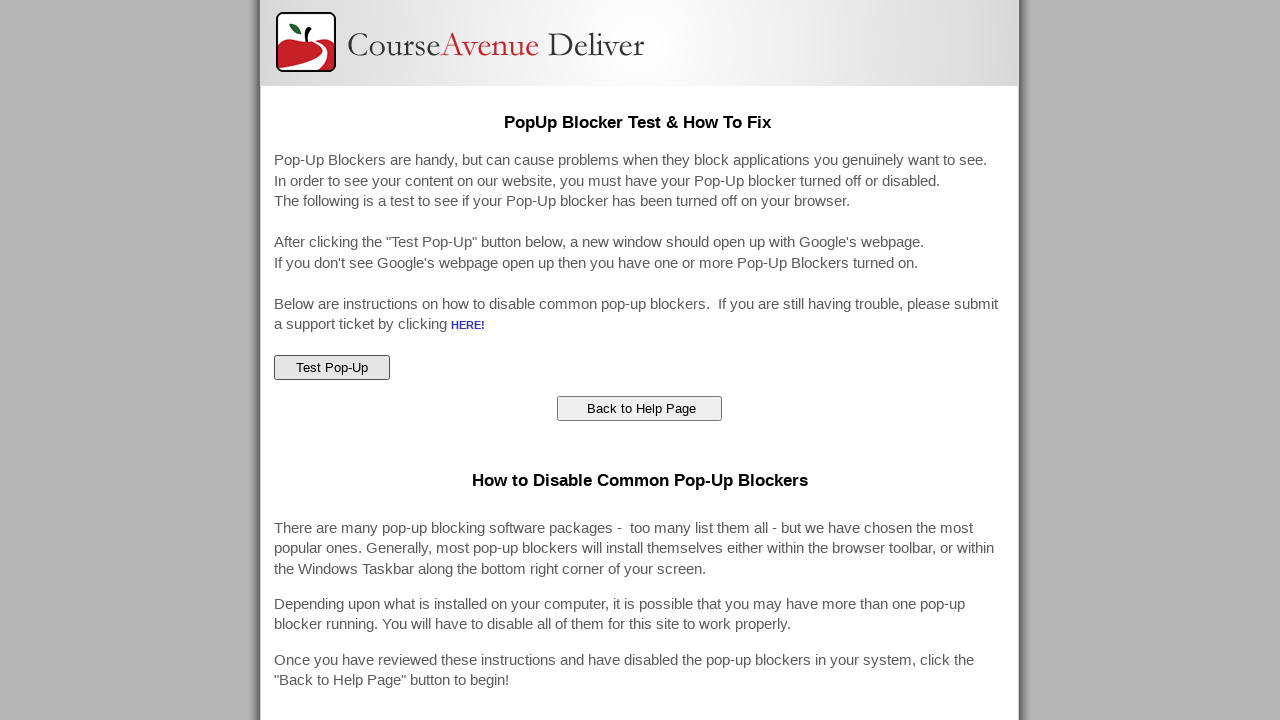